Tests scrolling to a specific element on the page by finding the Events section and scrolling it into view

Starting URL: https://techproeducation.com

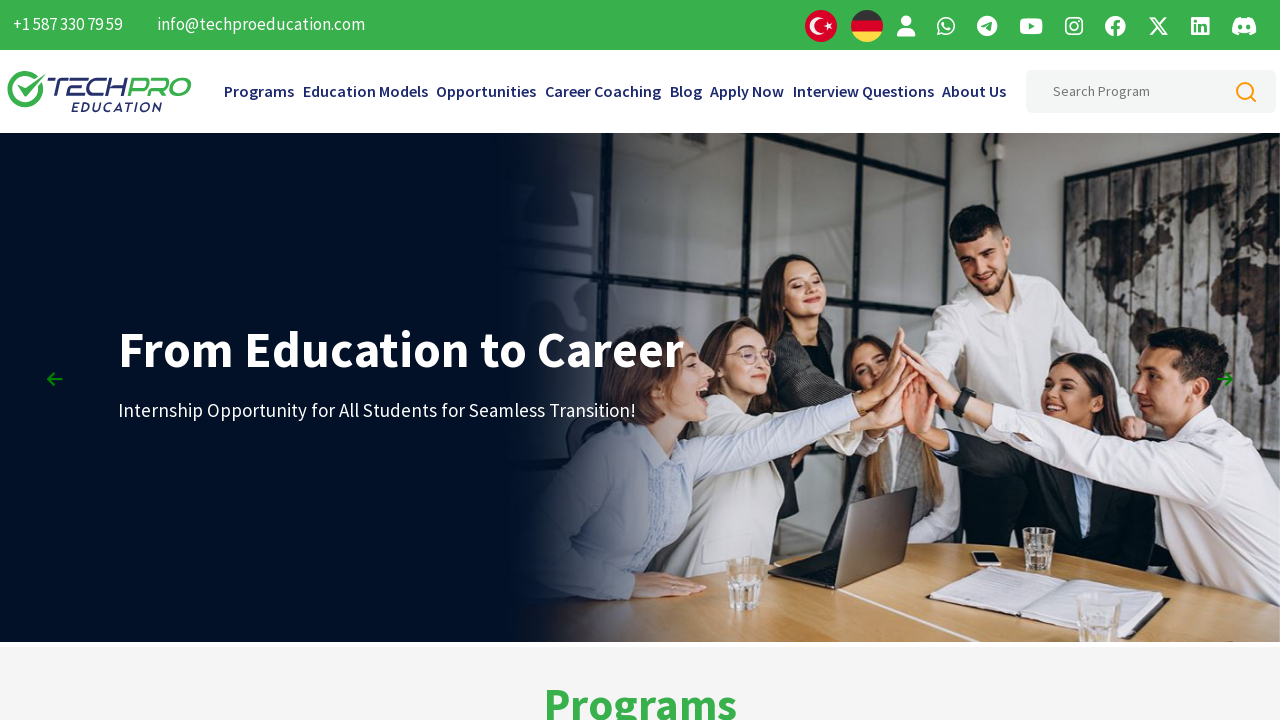

Located the Events section heading element
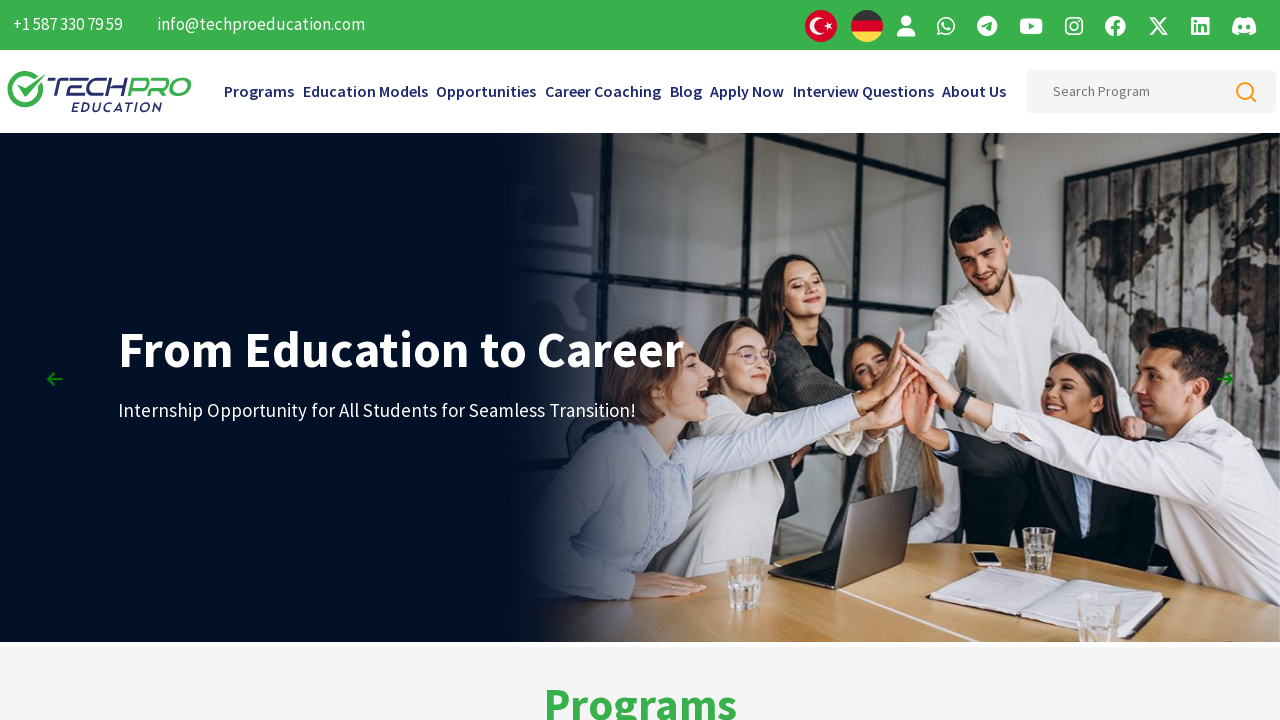

Scrolled the Events section into view
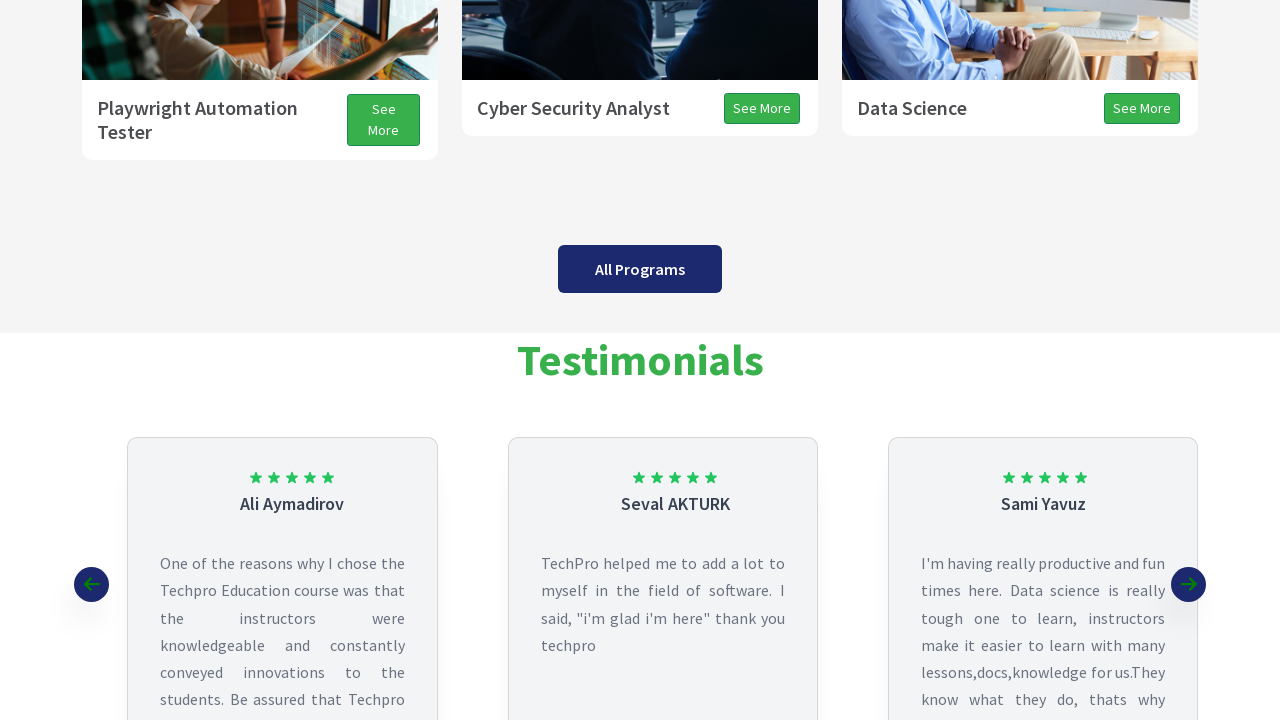

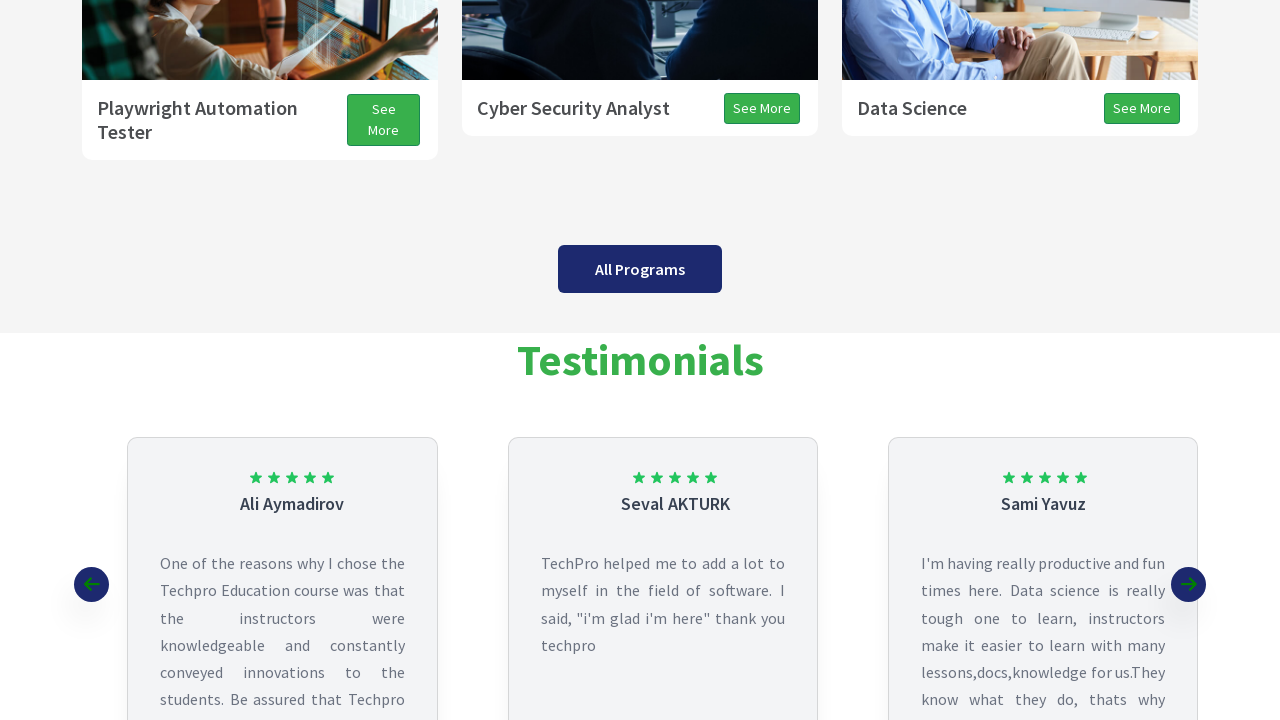